Tests dynamic loading by clicking on Example 1 link and waiting for dynamically loaded content to appear

Starting URL: http://the-internet.herokuapp.com/dynamic_loading

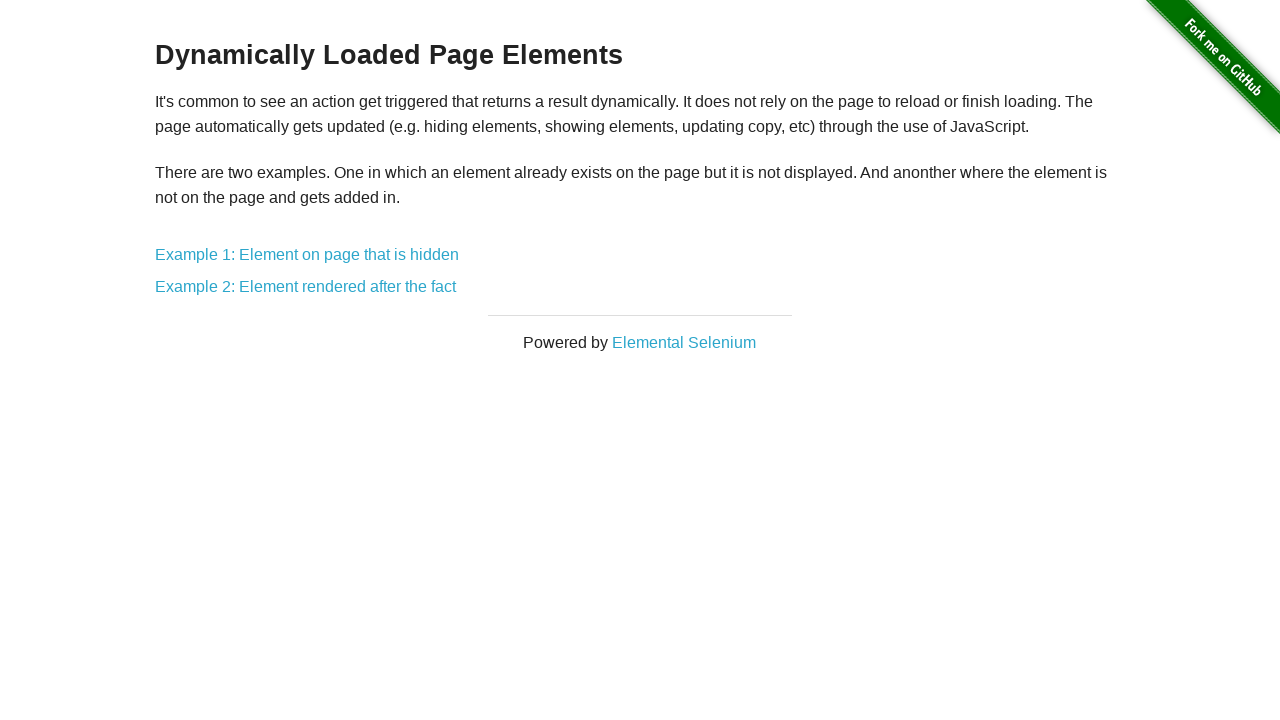

Clicked on Example 1 link at (307, 255) on text=Example 1:
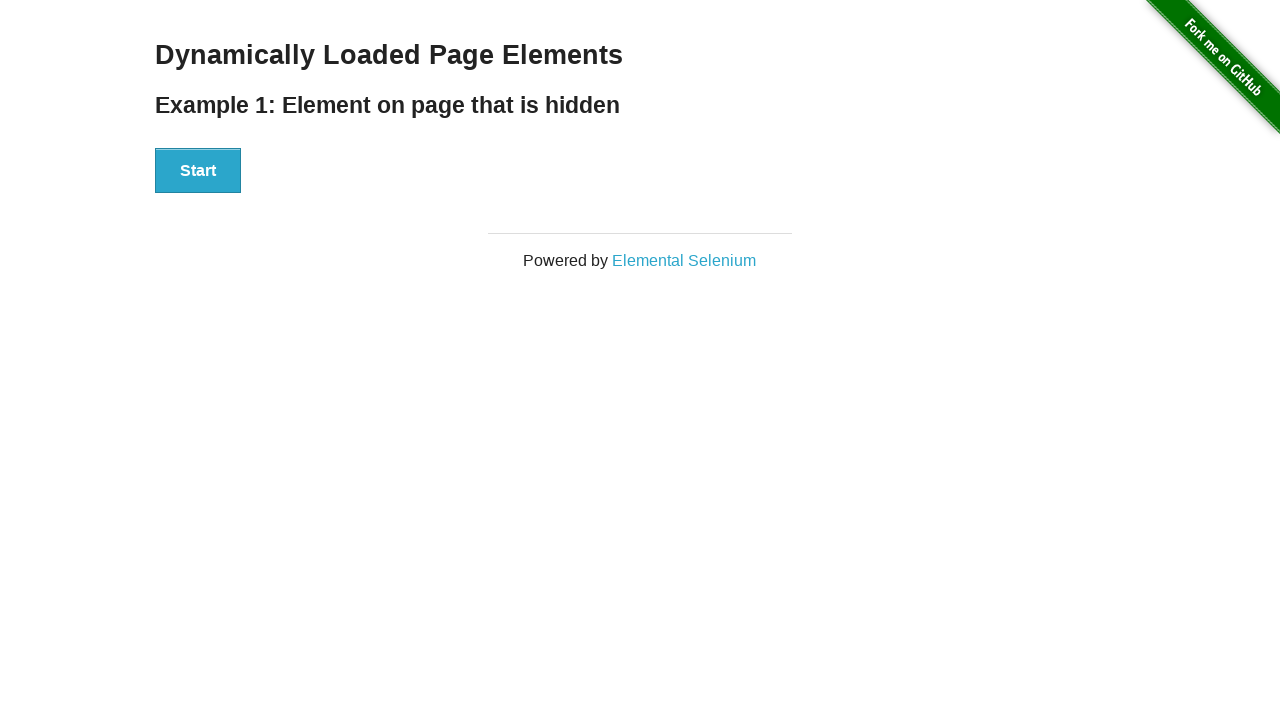

Clicked start button to trigger dynamic loading at (198, 171) on div#start button
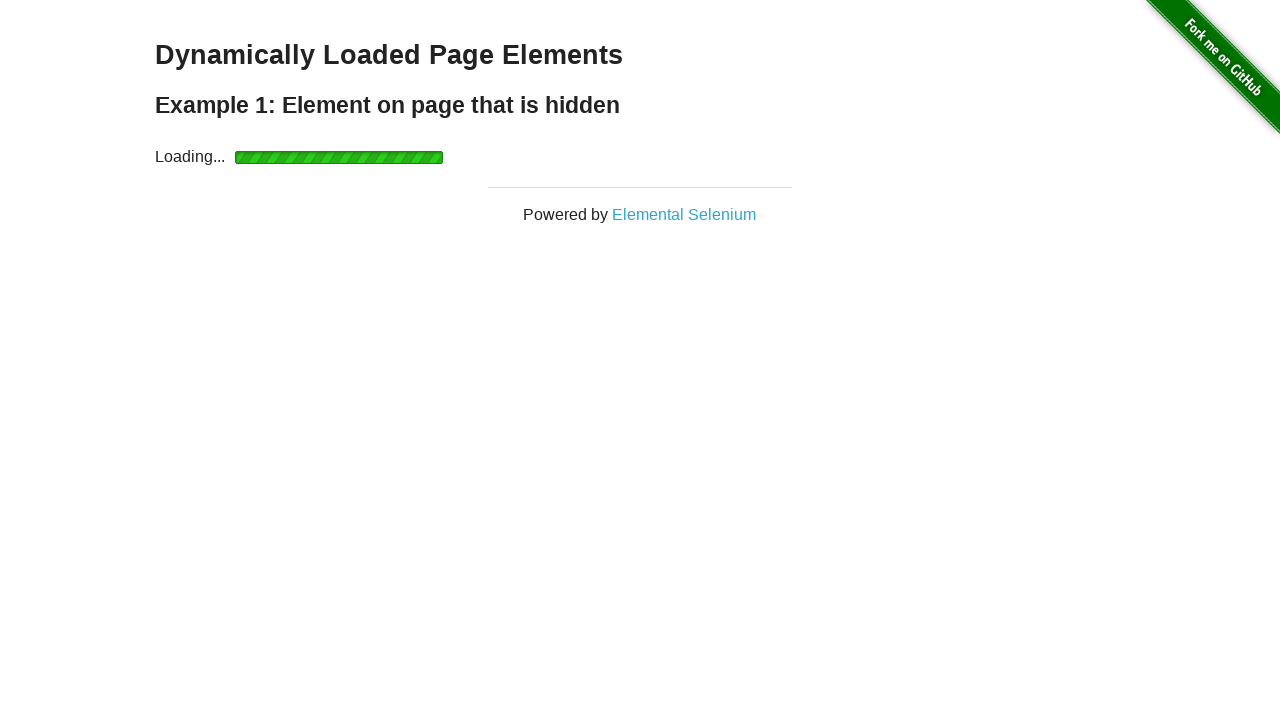

Dynamically loaded content appeared on page
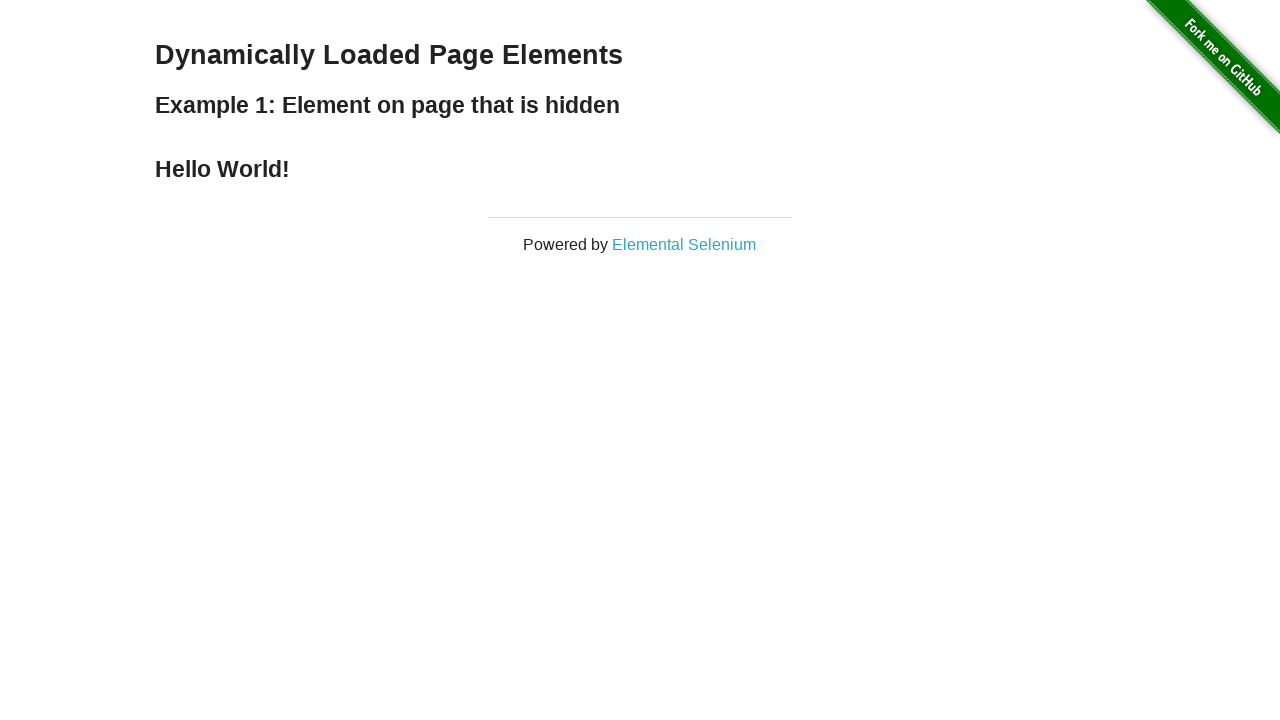

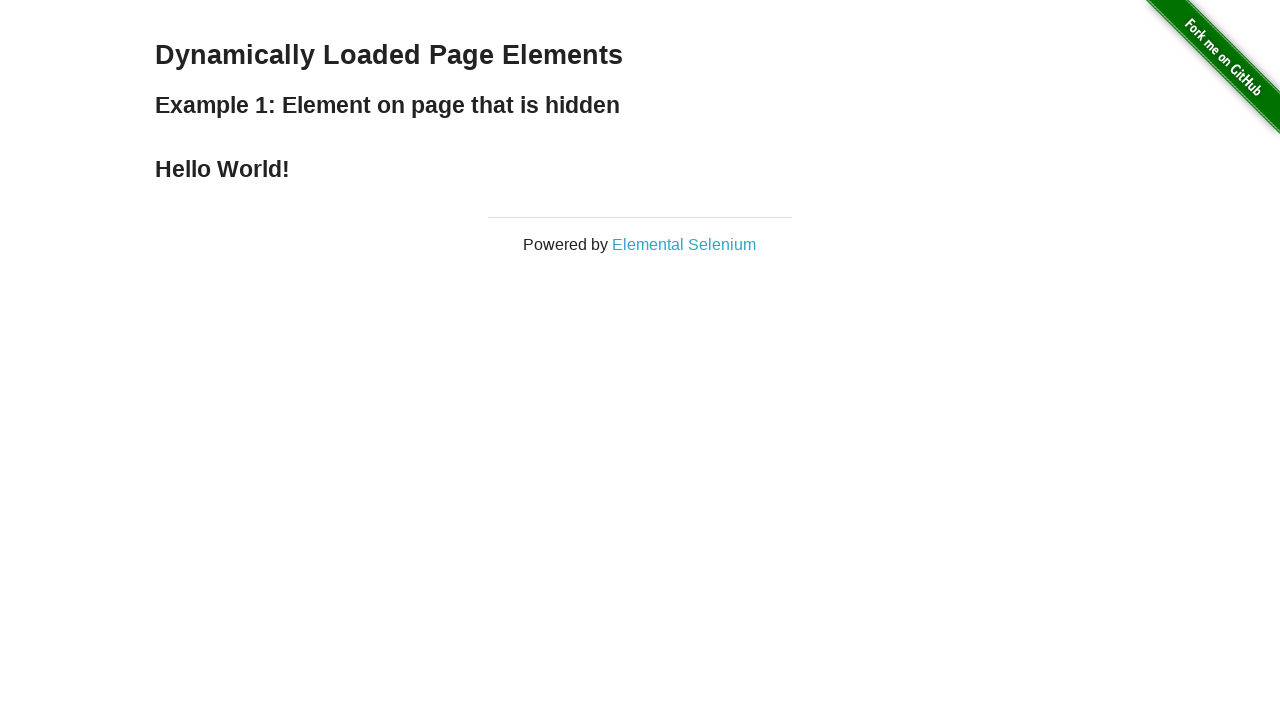